Tests JavaScript confirm dialog by clicking the JS Confirm button, accepting the confirm dialog, and verifying the result shows "You clicked: Ok".

Starting URL: http://the-internet.herokuapp.com/javascript_alerts

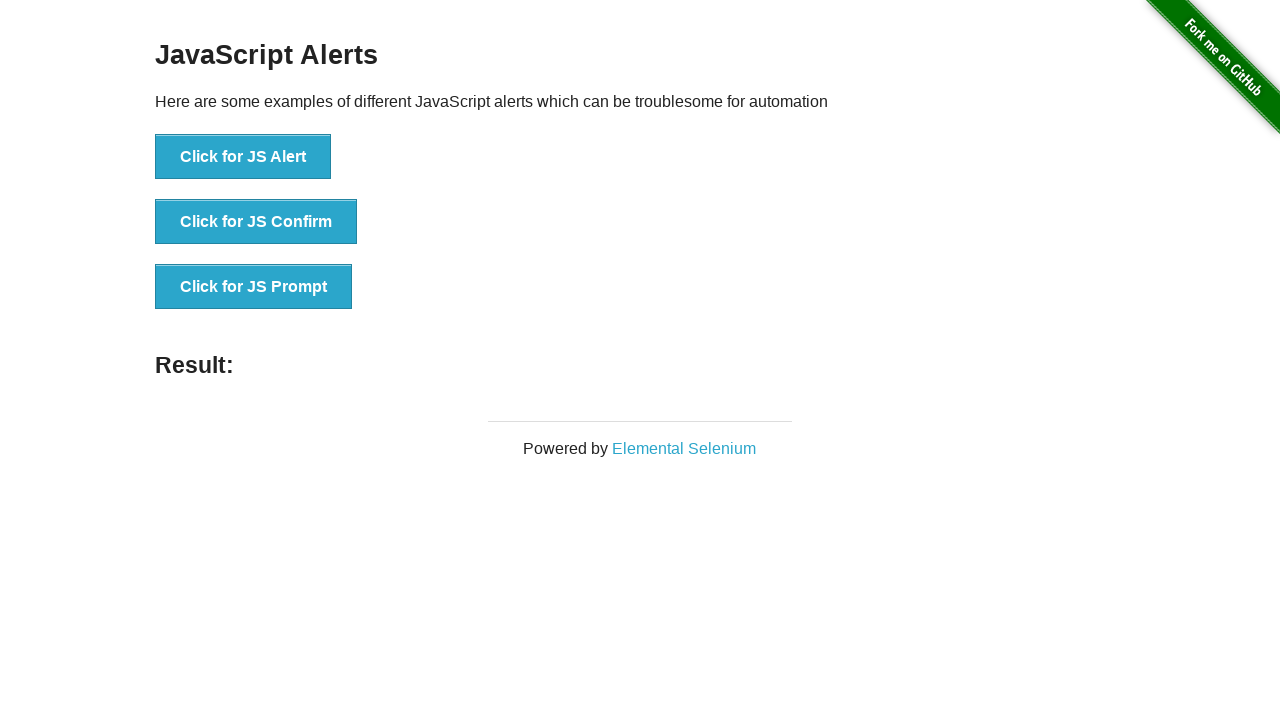

Set up dialog handler to accept confirm dialogs
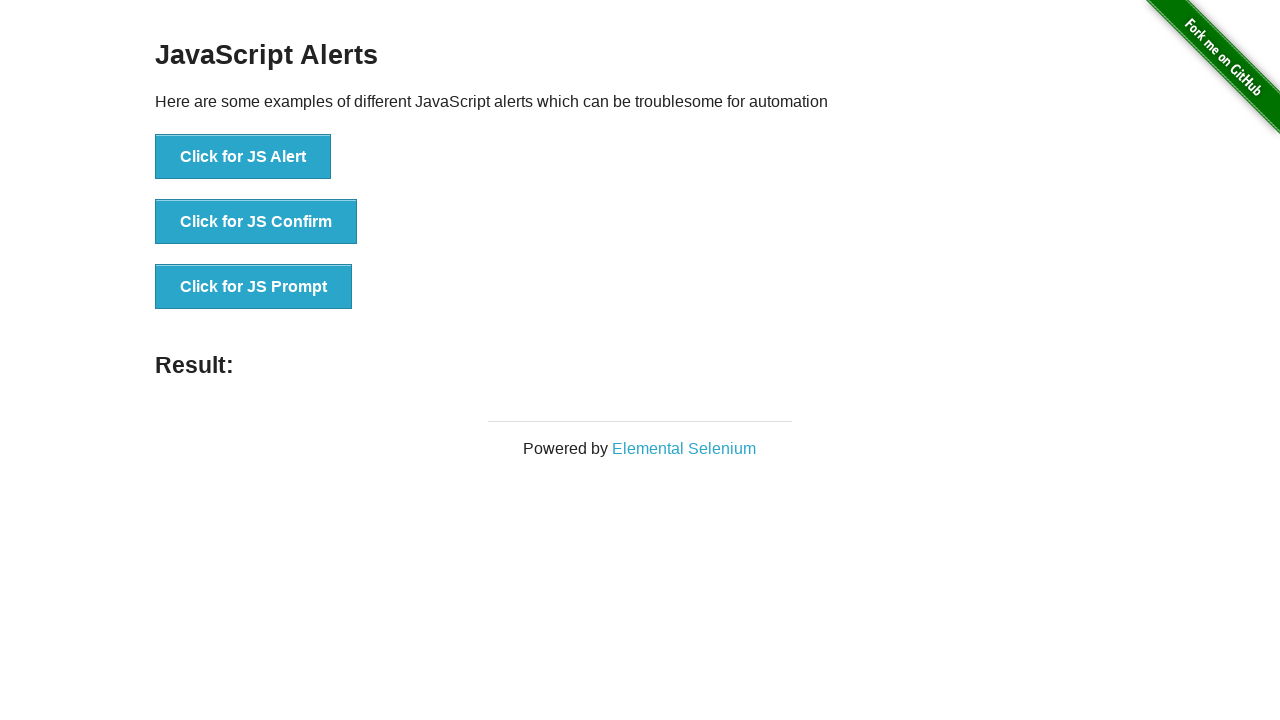

Clicked the JS Confirm button at (256, 222) on xpath=//button[text()='Click for JS Confirm']
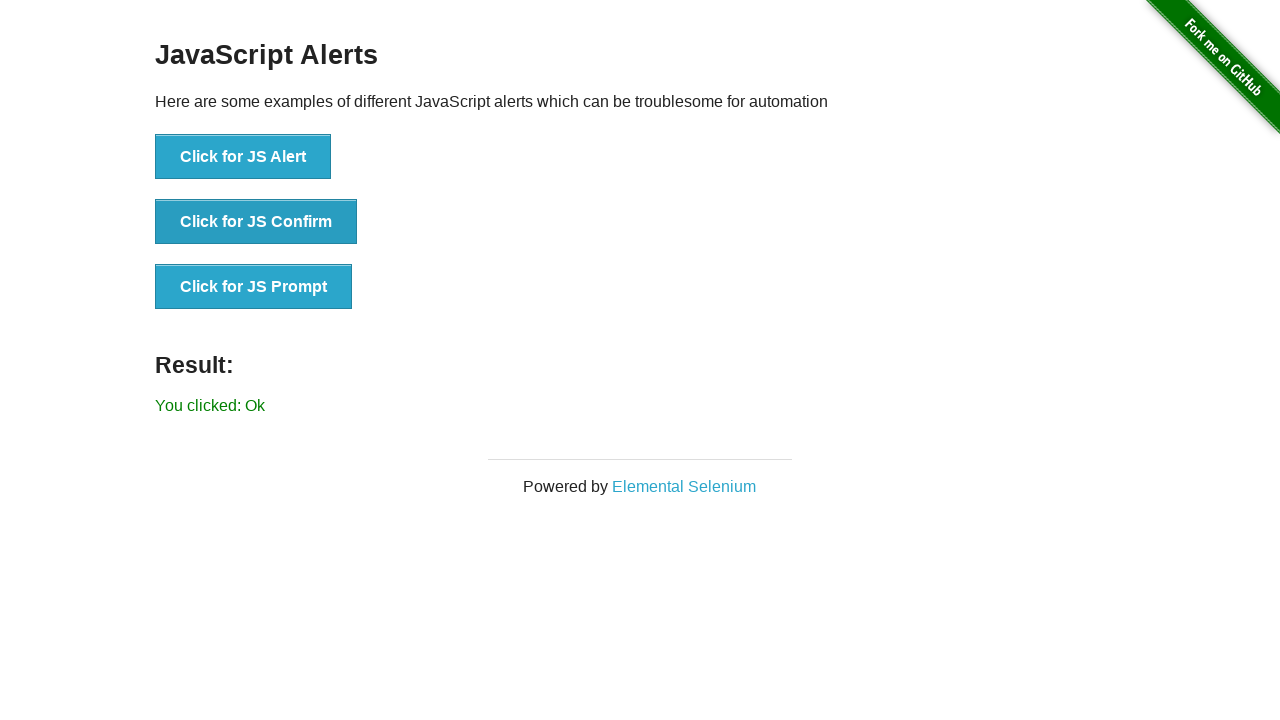

Confirmed result message shows 'You clicked: Ok'
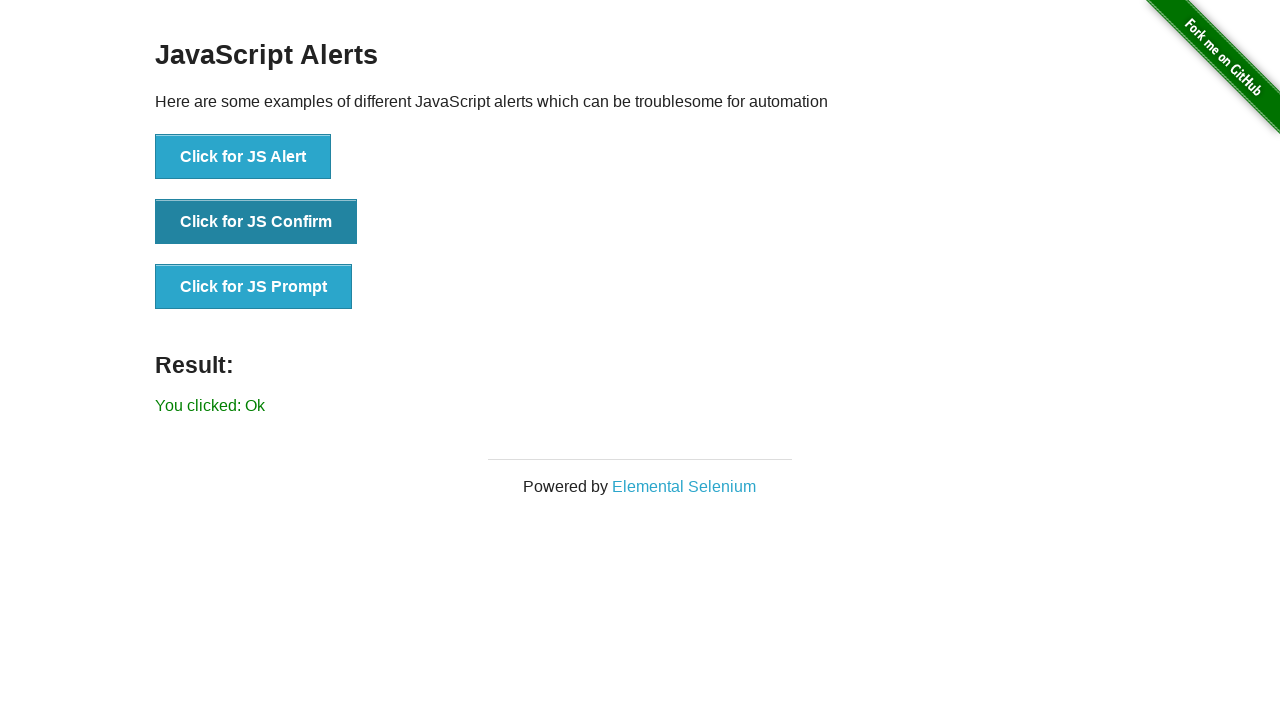

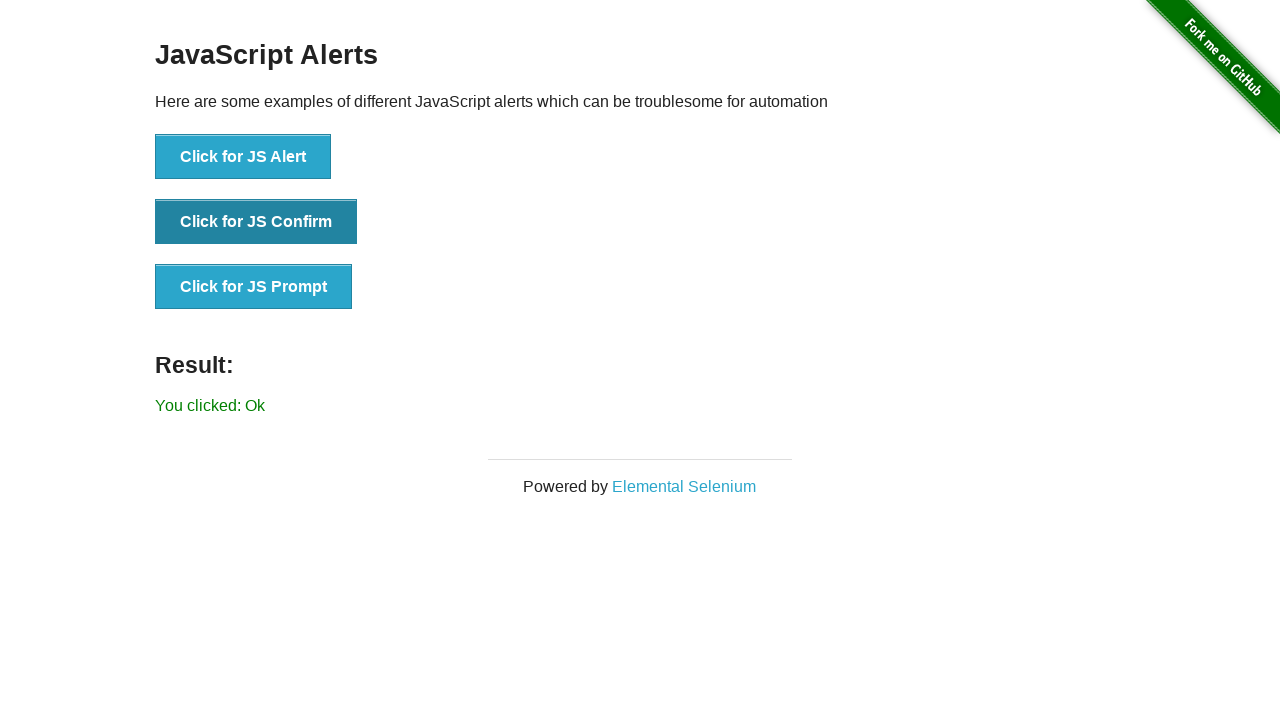